Tests keyboard events functionality by sending keystrokes including text and the Enter key to the page, then verifies the page heading is present

Starting URL: https://training-support.net/webelements/keyboard-events

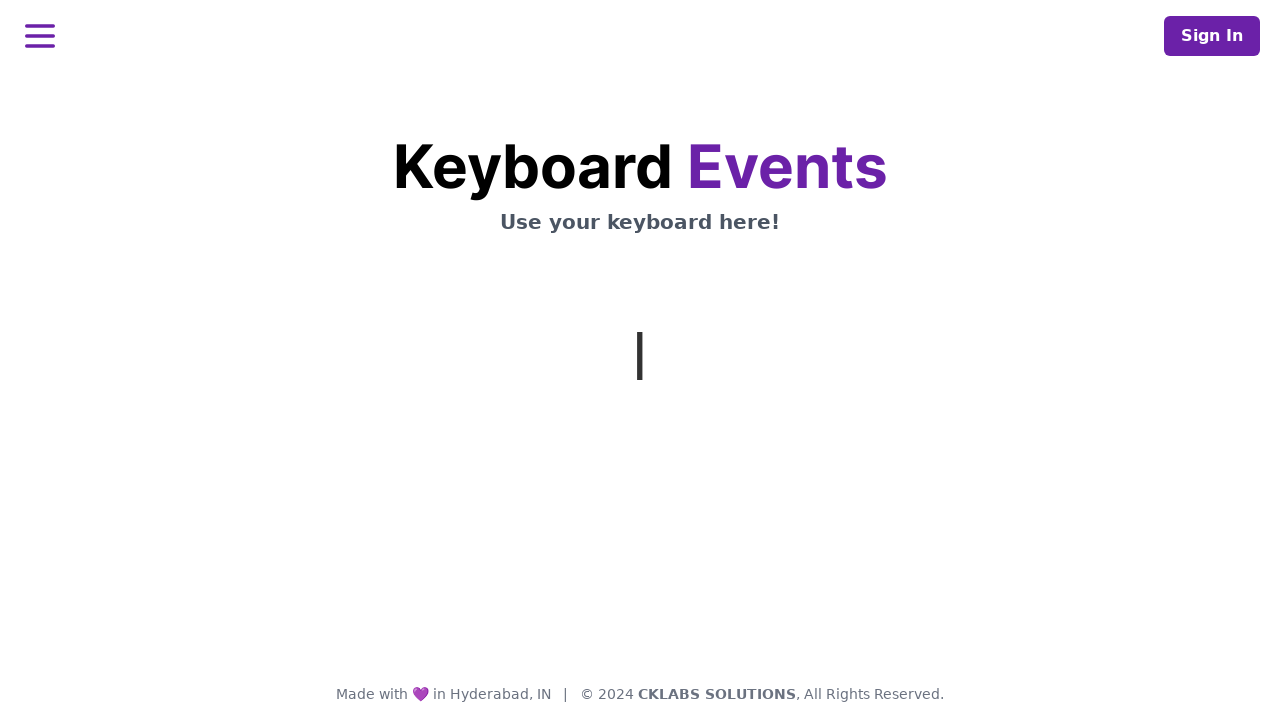

Typed 'This is coming from Selenium' using keyboard
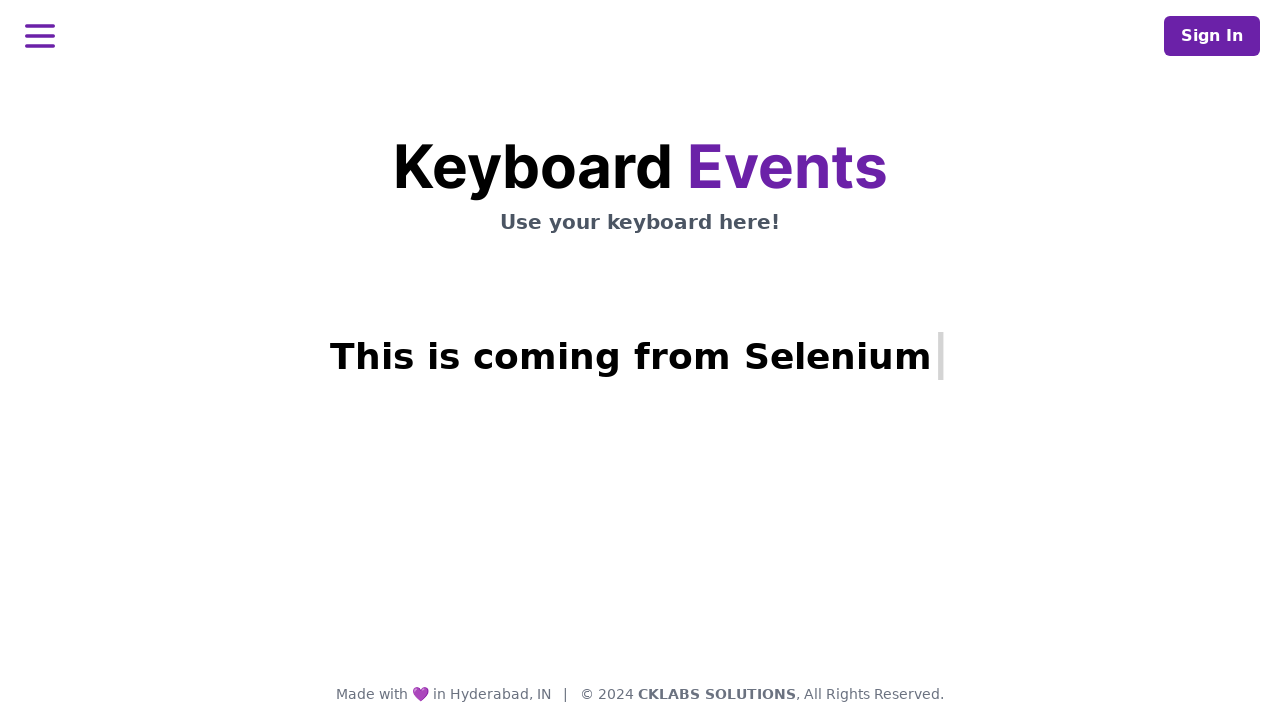

Pressed Enter key
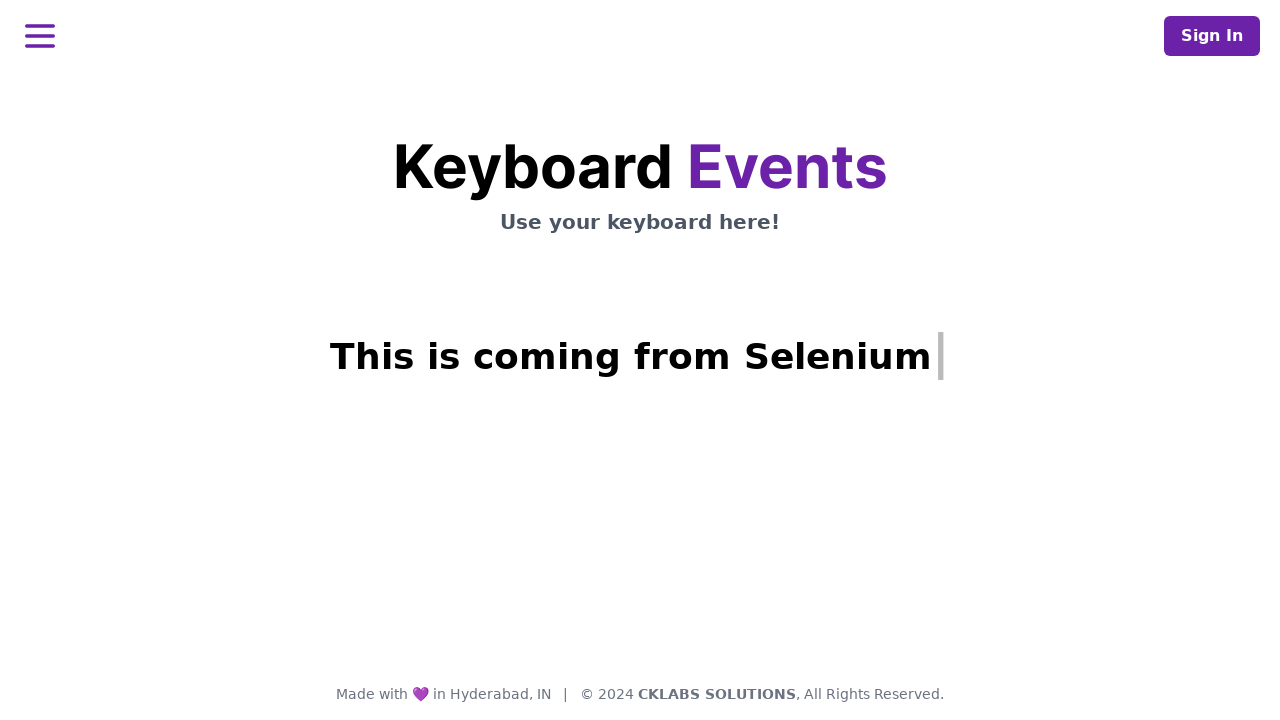

Page heading (h1.mt-3) is now present
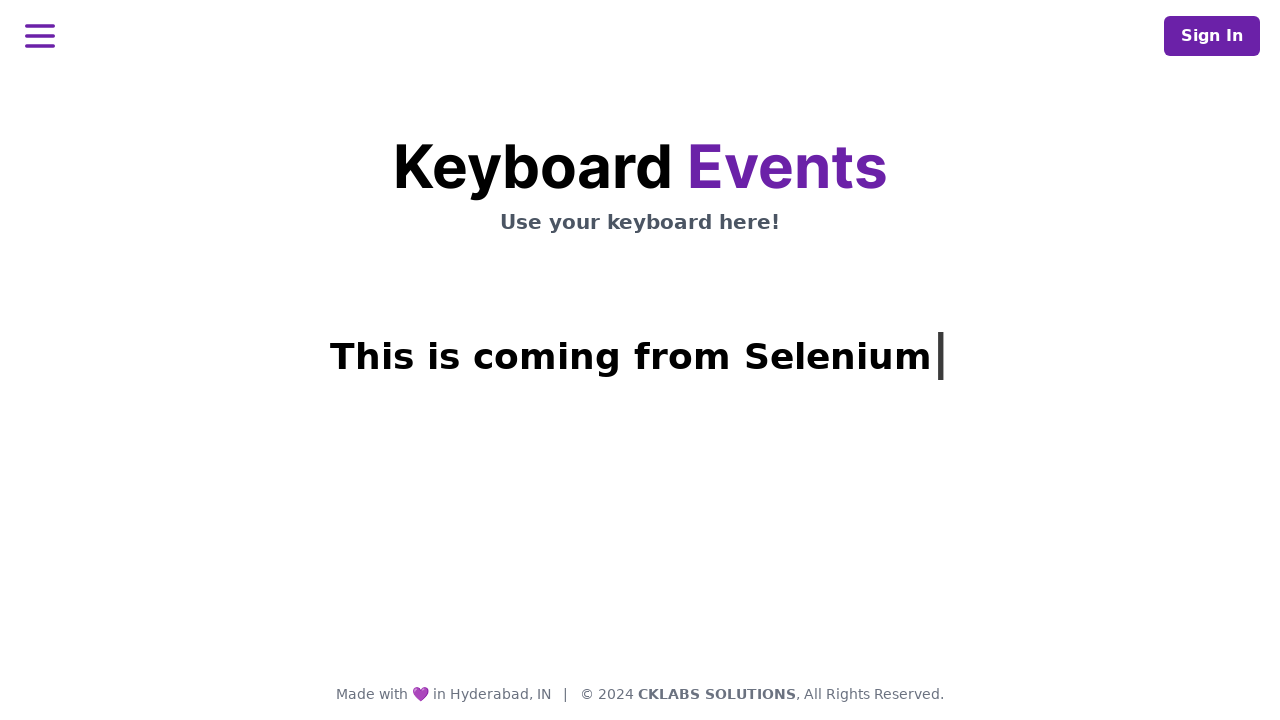

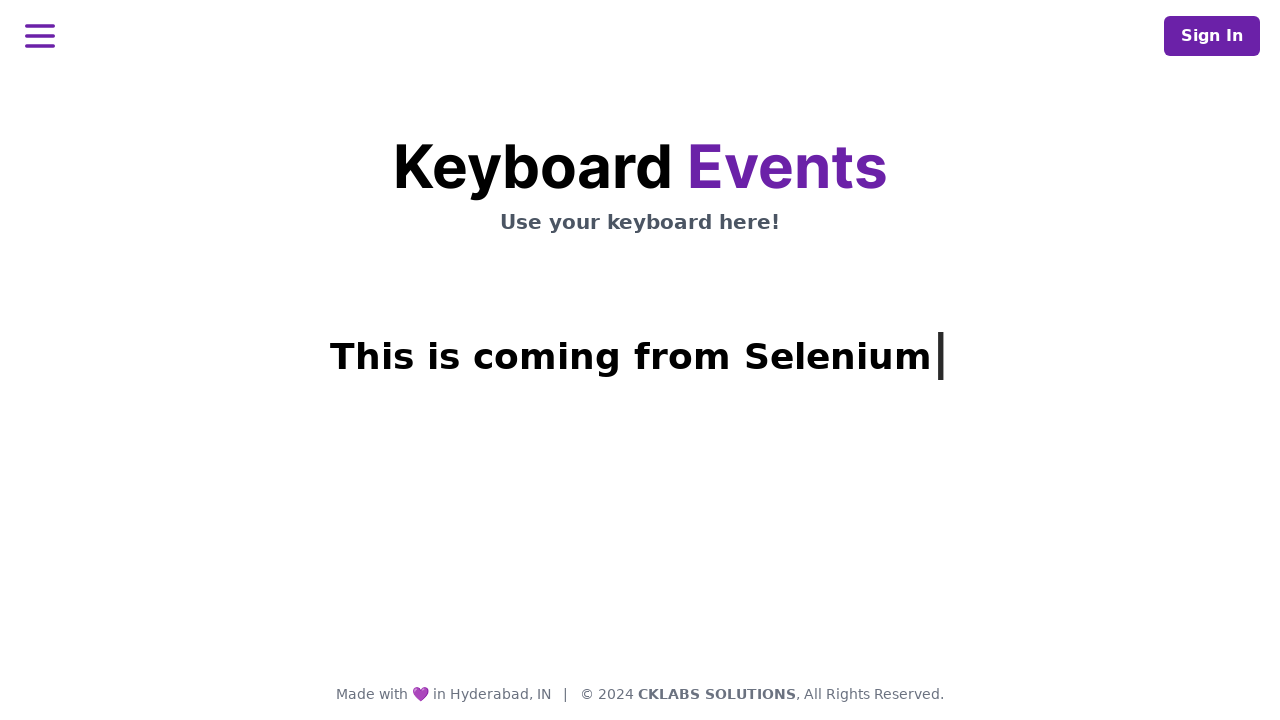